Tests JavaScript confirm dialog by clicking a button to trigger the confirm box and accepting it.

Starting URL: https://demoqa.com/alerts

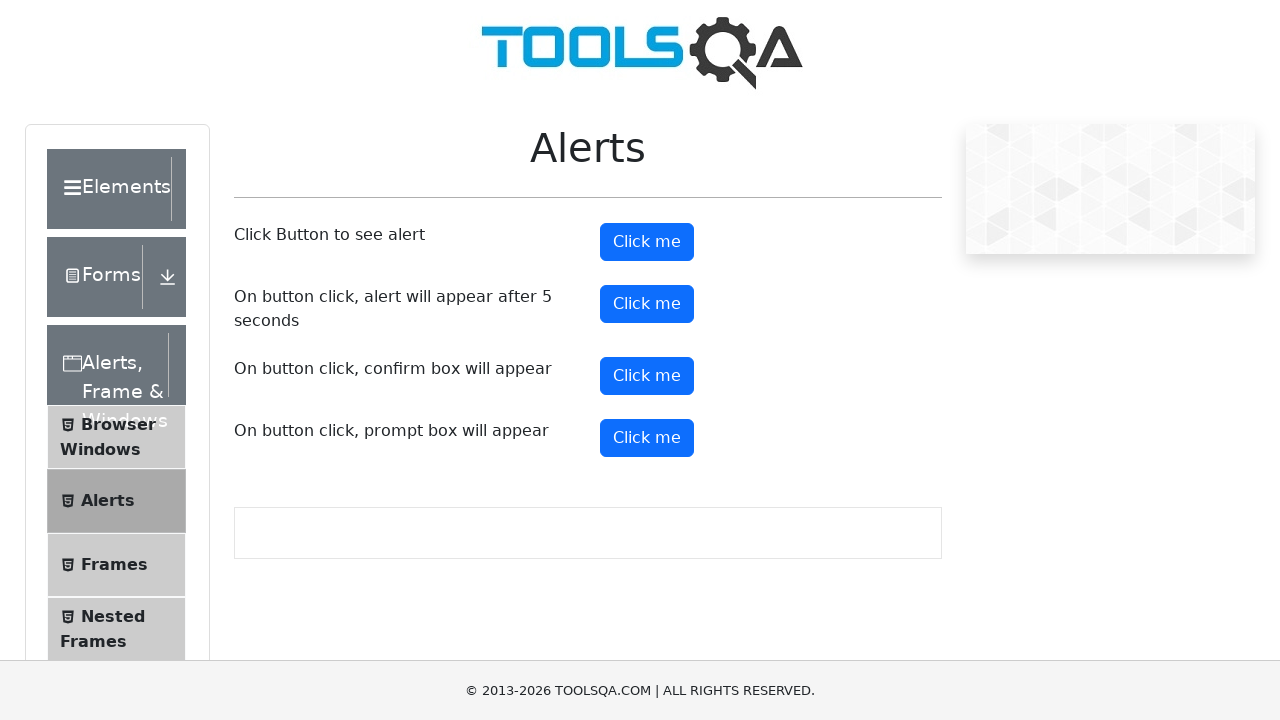

Set up dialog handler to automatically accept confirm dialogs
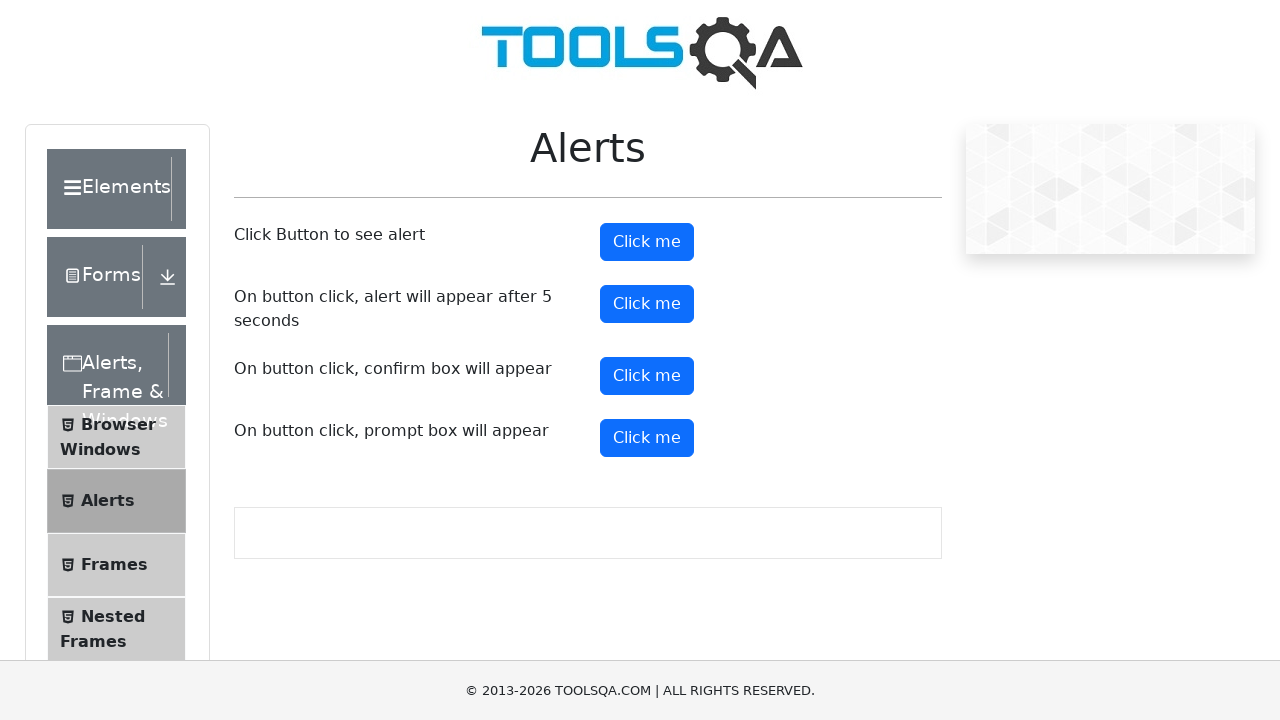

Clicked the confirm button to trigger the JavaScript confirm dialog at (647, 376) on #confirmButton
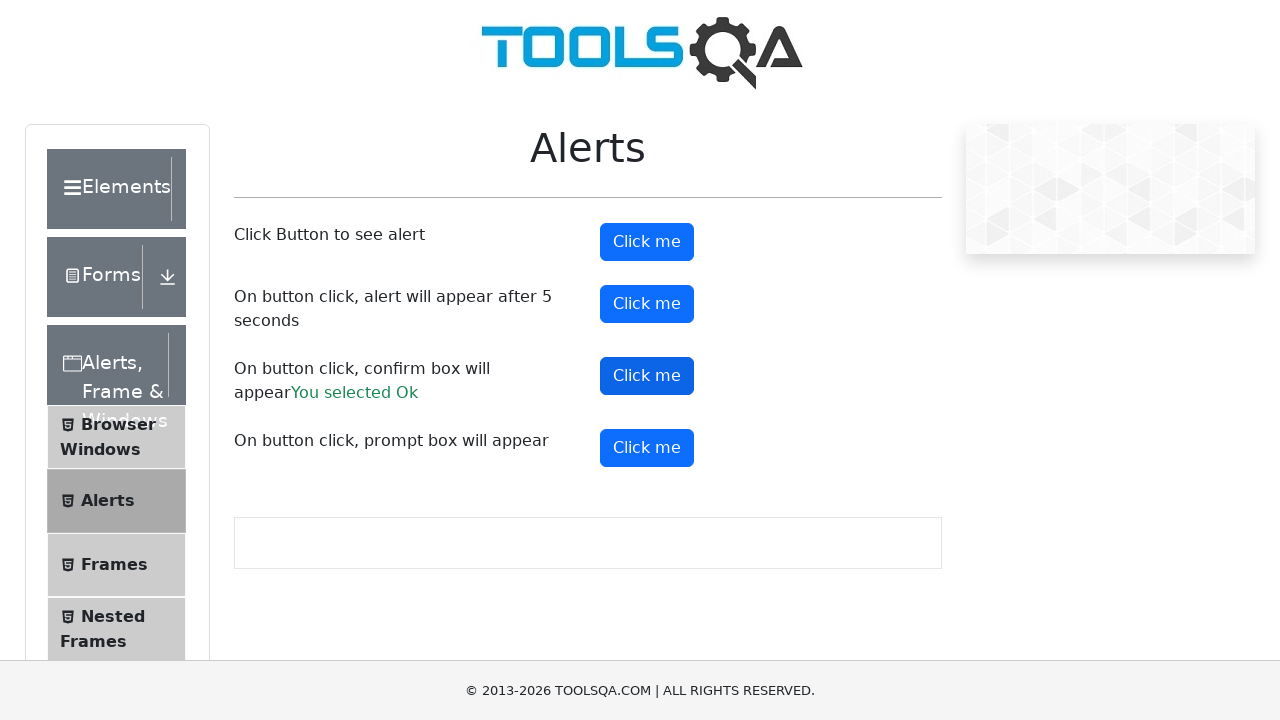

Confirm dialog was accepted and result text appeared
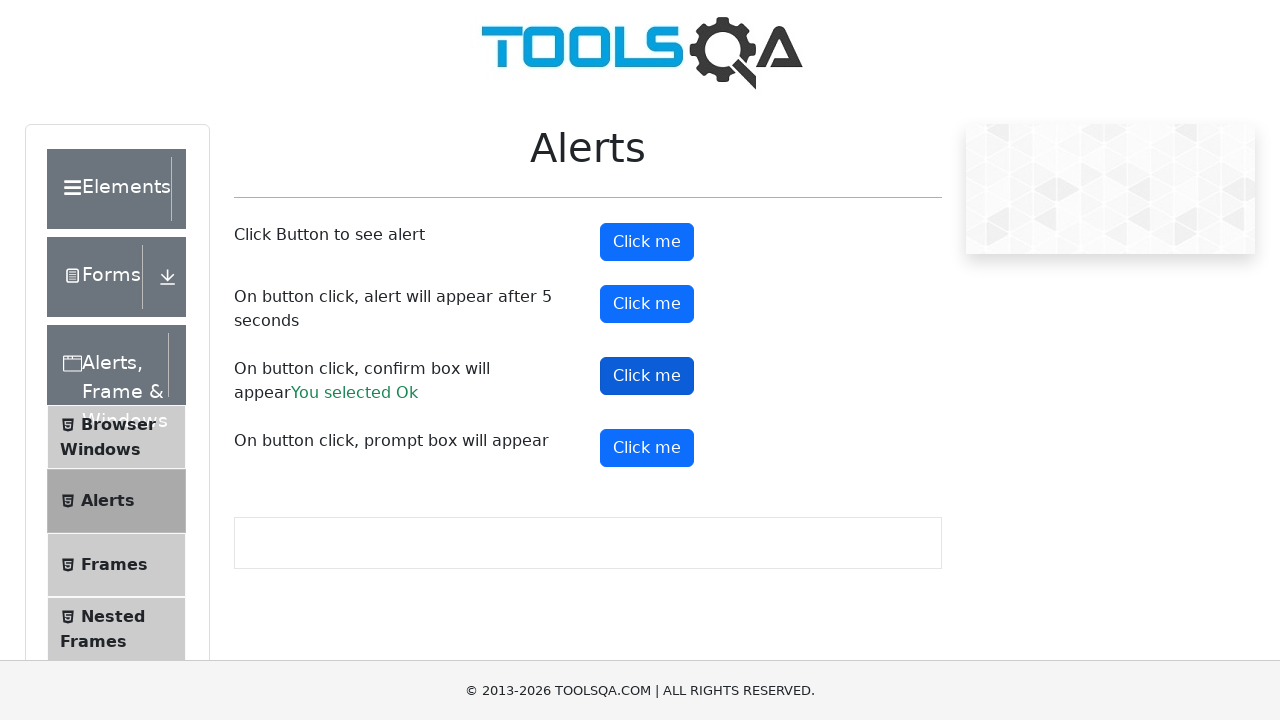

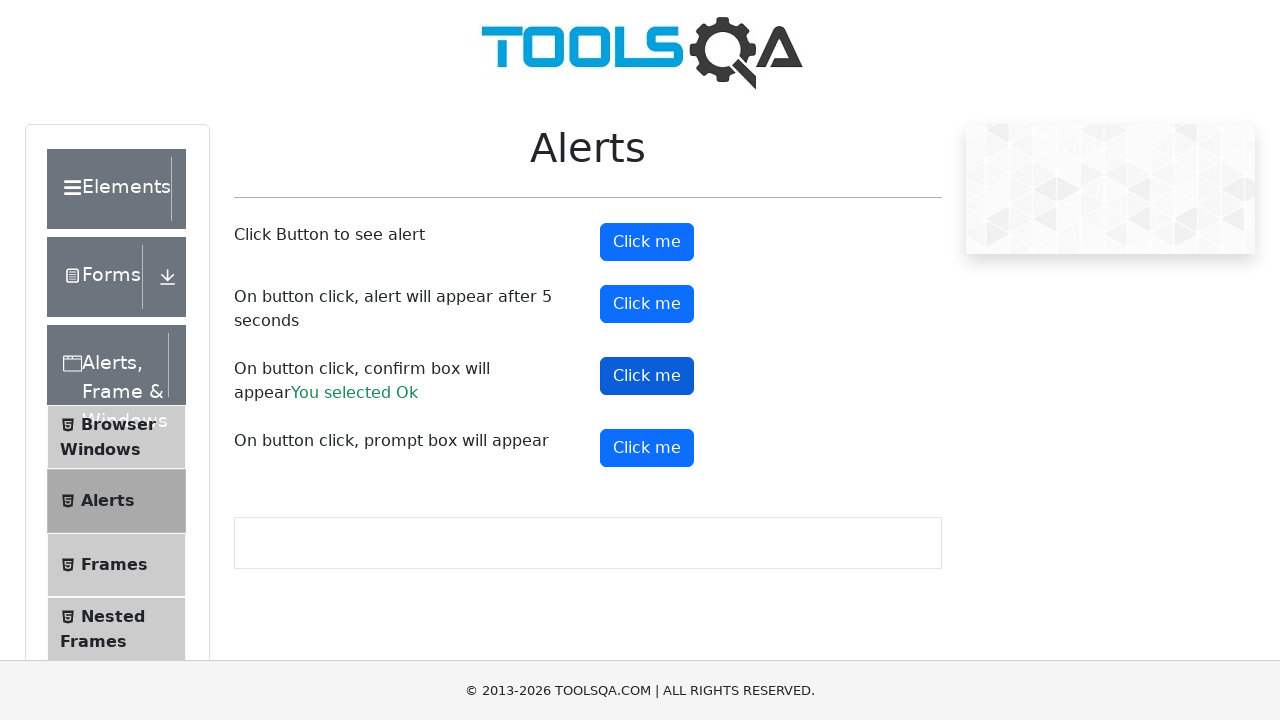